Tests a text box form on DemoQA by filling in name, email, current address, and permanent address fields, then submitting and verifying the output contains the entered name.

Starting URL: https://demoqa.com/text-box

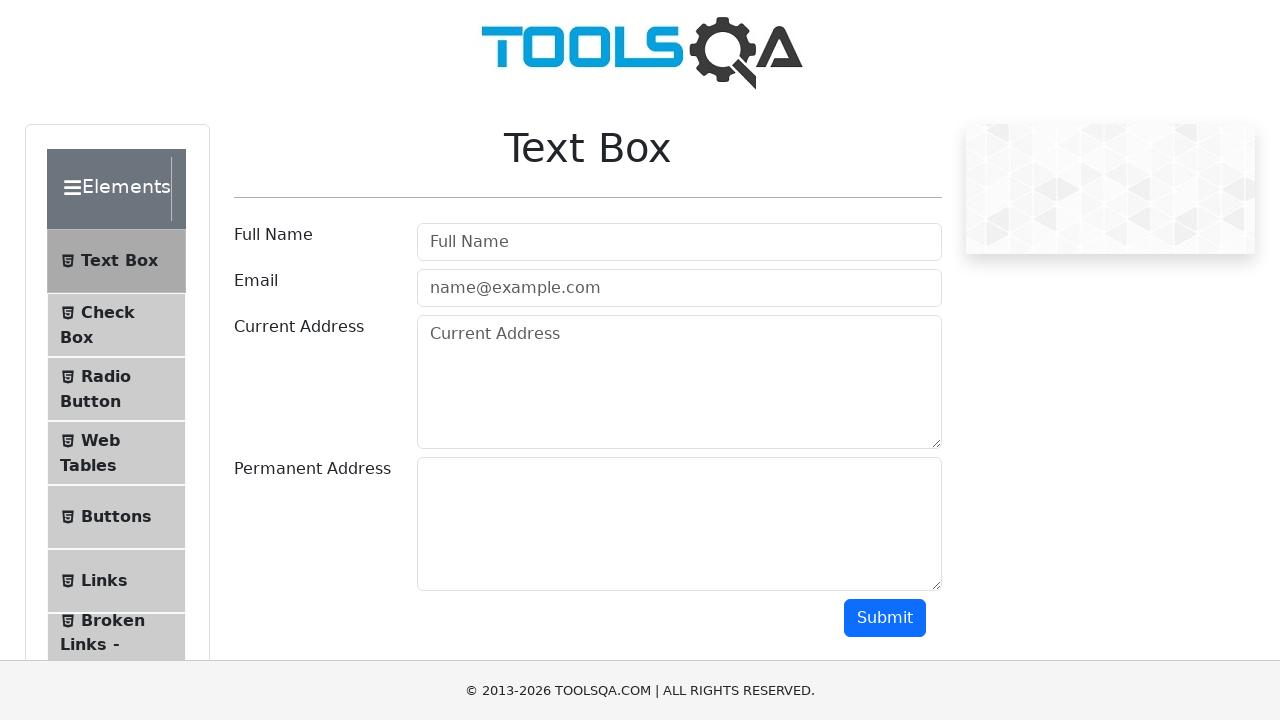

Filled name field with 'hortence' on [id="userName"]
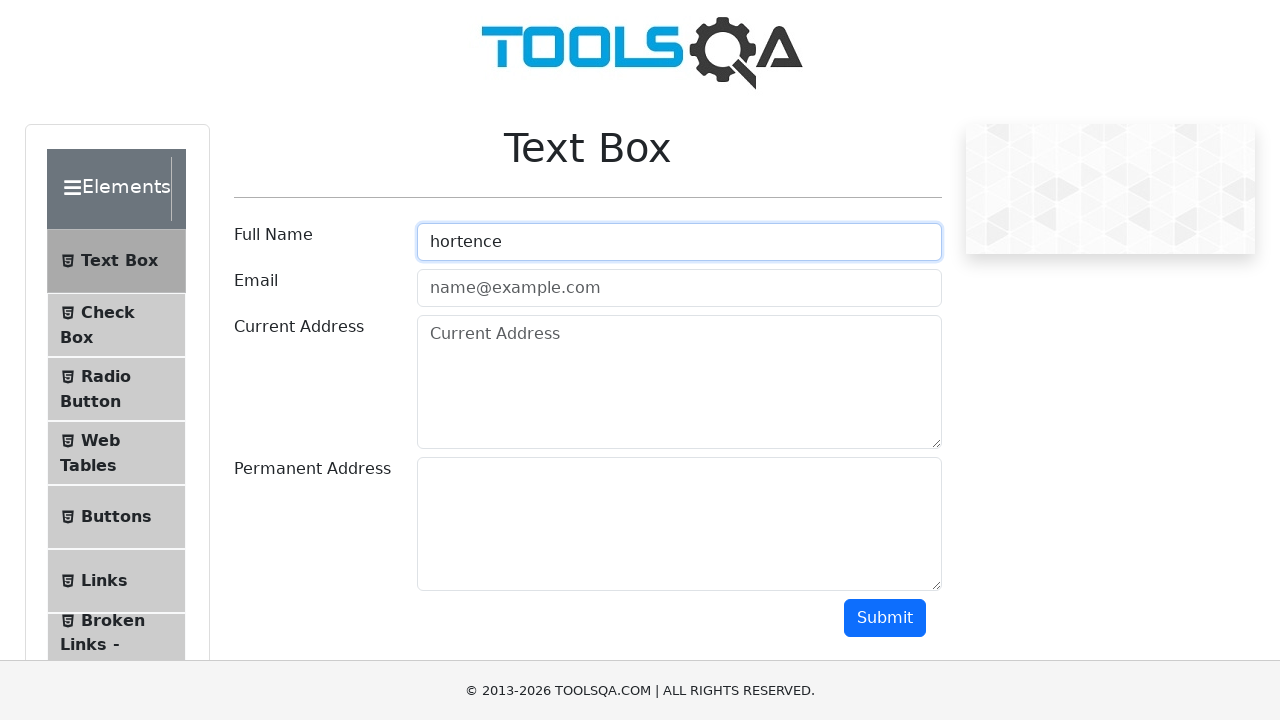

Filled email field with 'awesomeQA@mail.com' on [id="userEmail"]
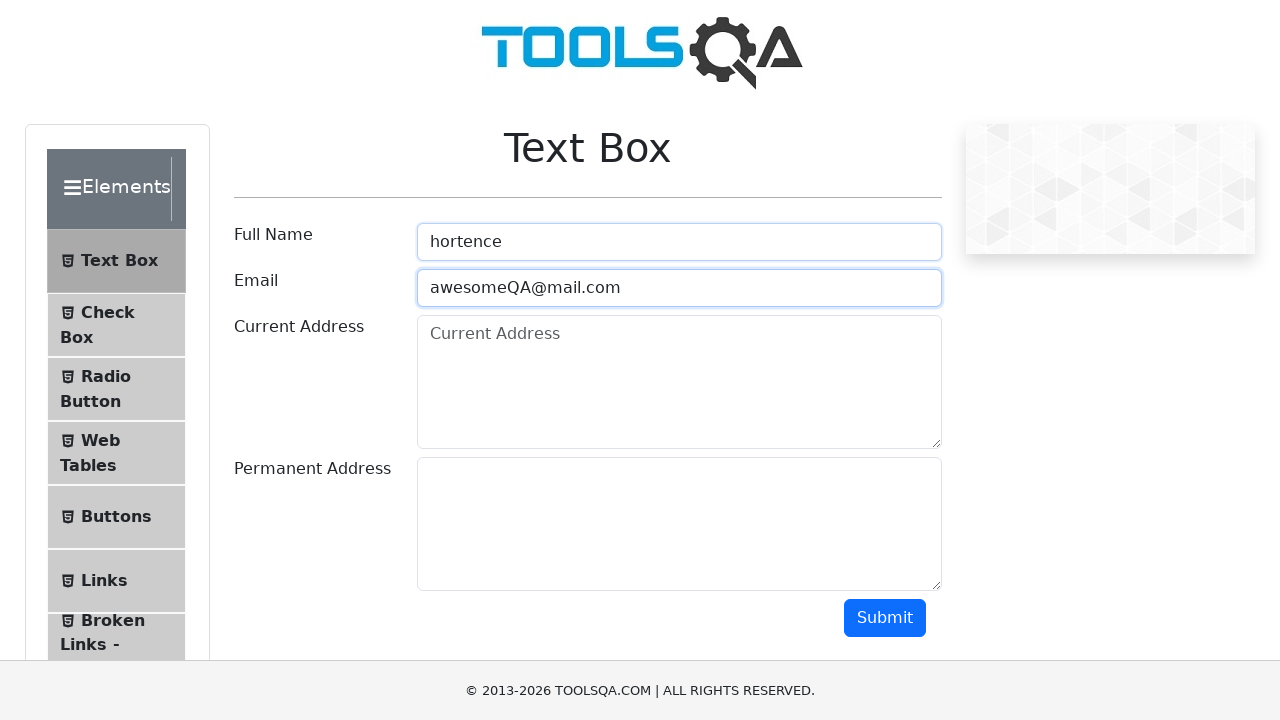

Filled current address field on [id="currentAddress"]
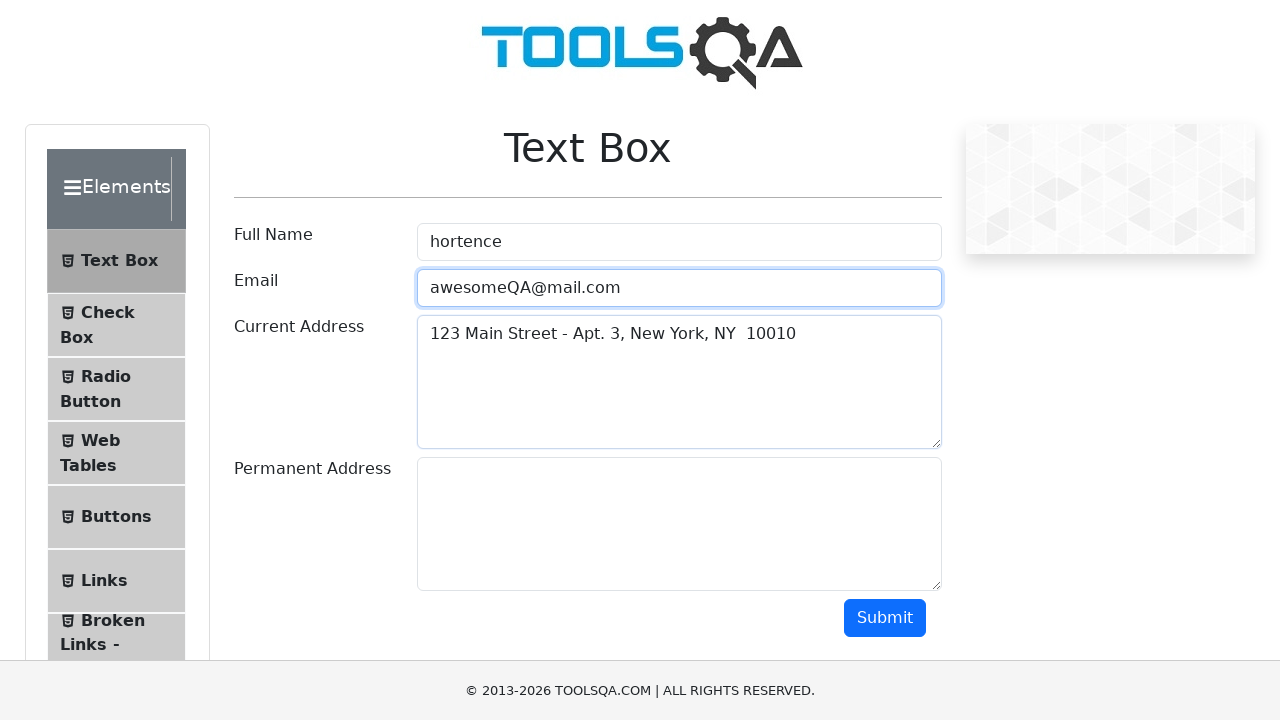

Filled permanent address field on [id="permanentAddress"]
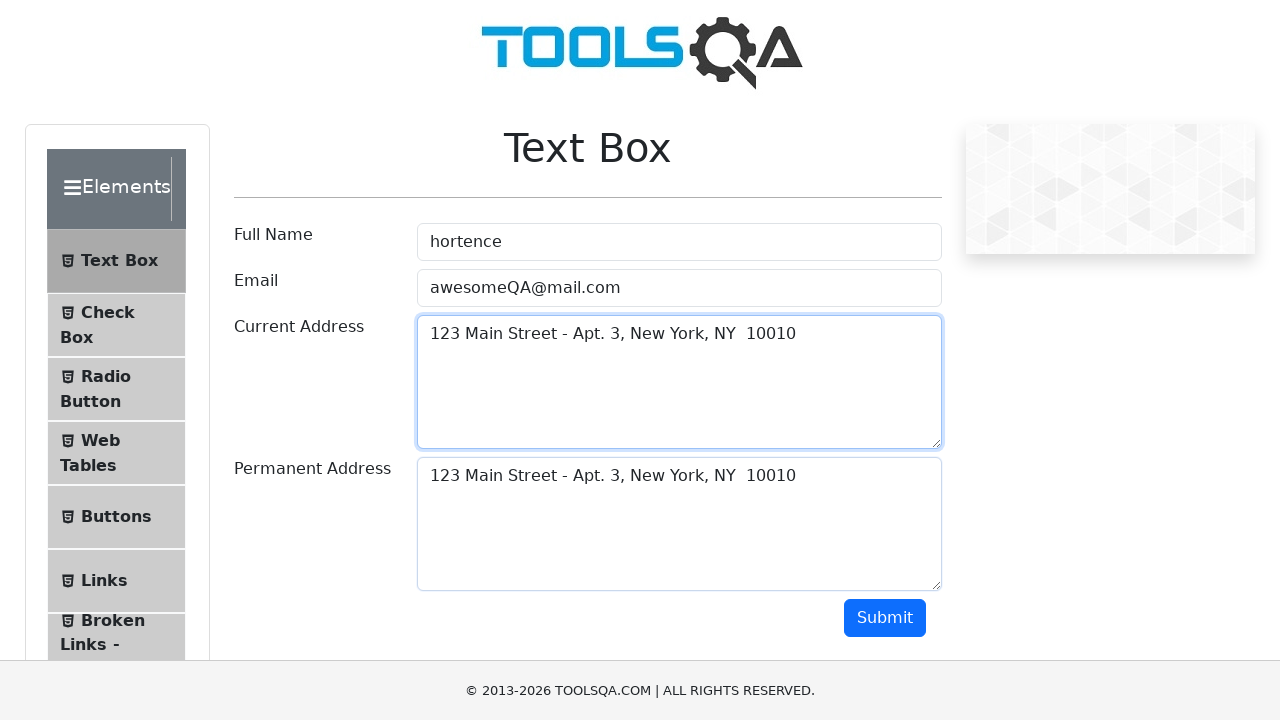

Clicked submit button at (885, 618) on [id="submit"]
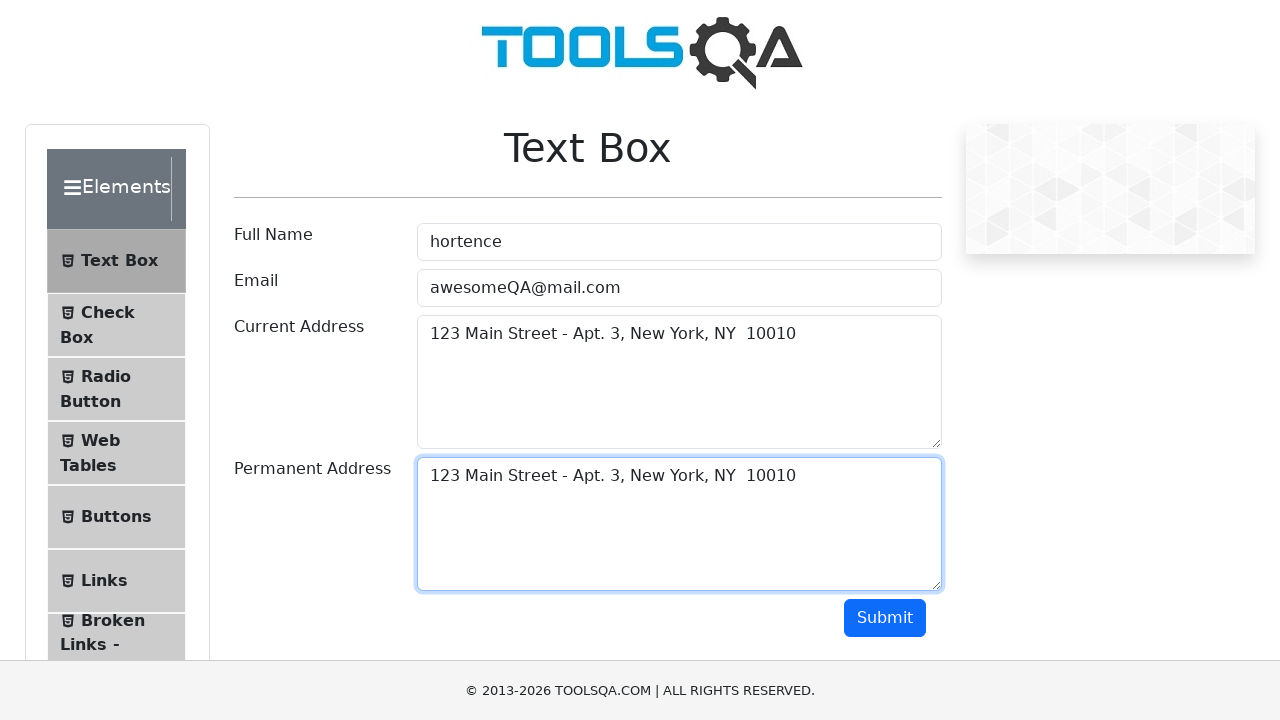

Verified output is not empty
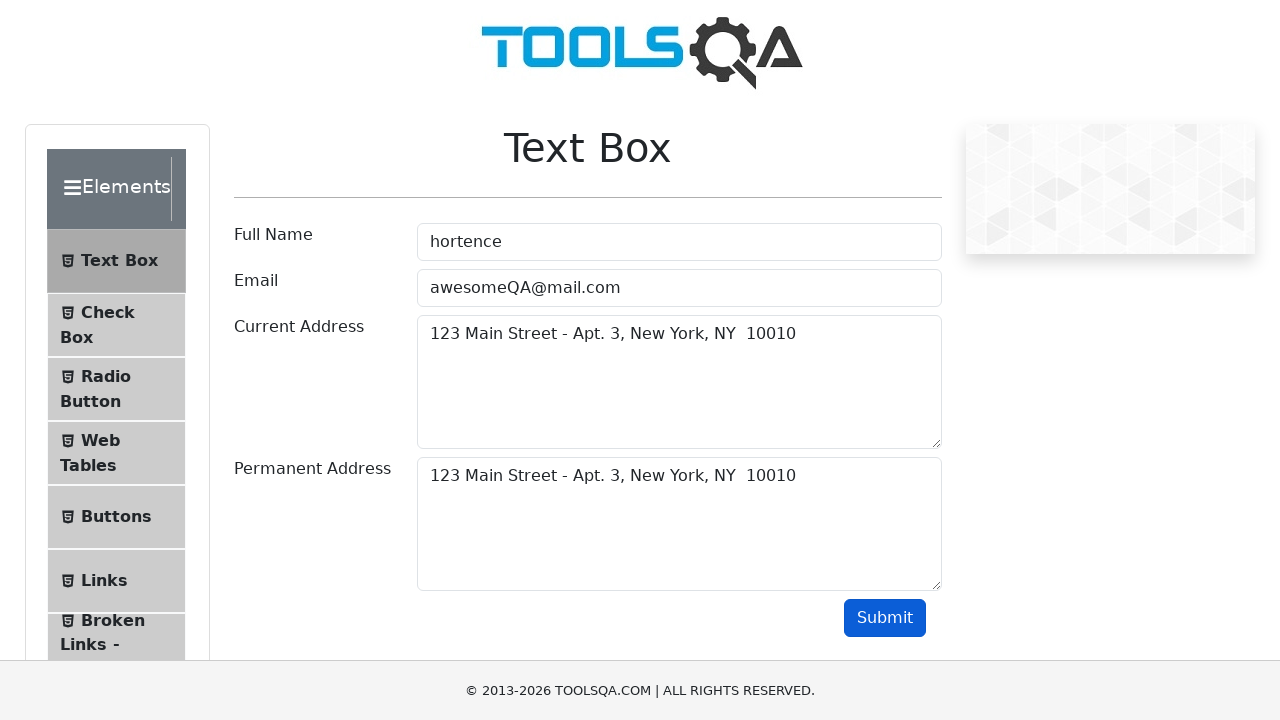

Verified output contains 'Name:hortence'
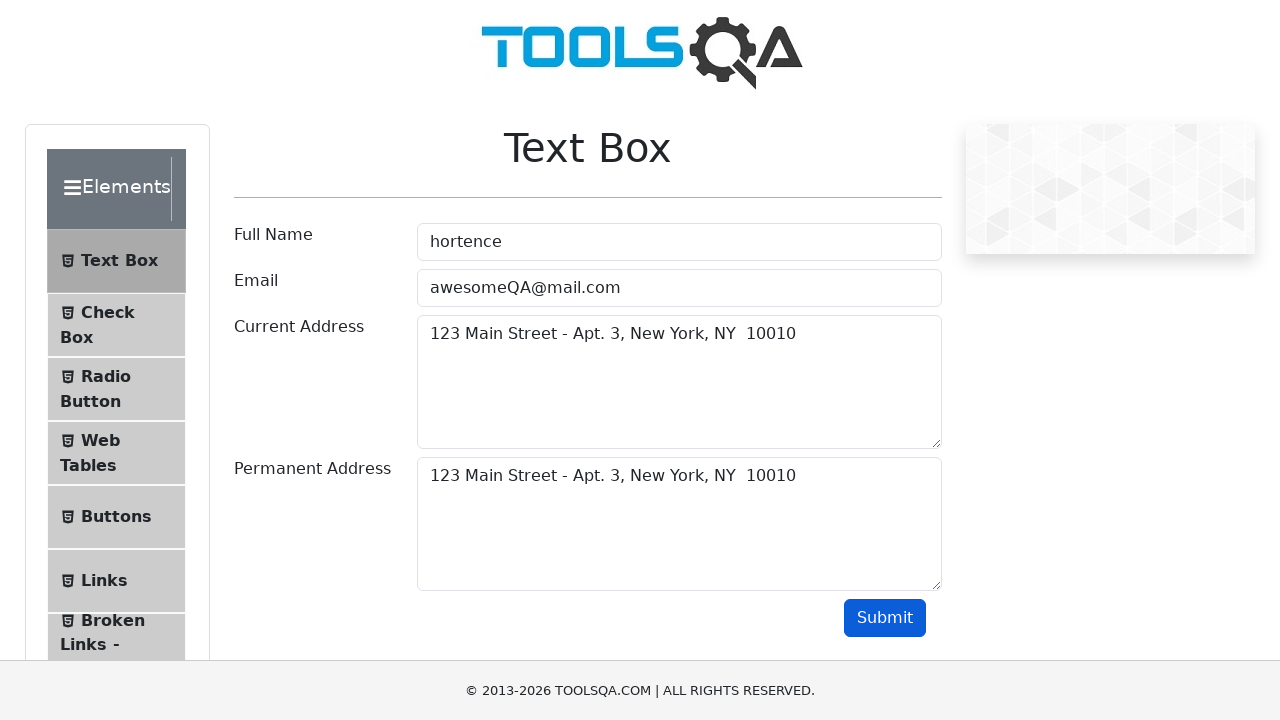

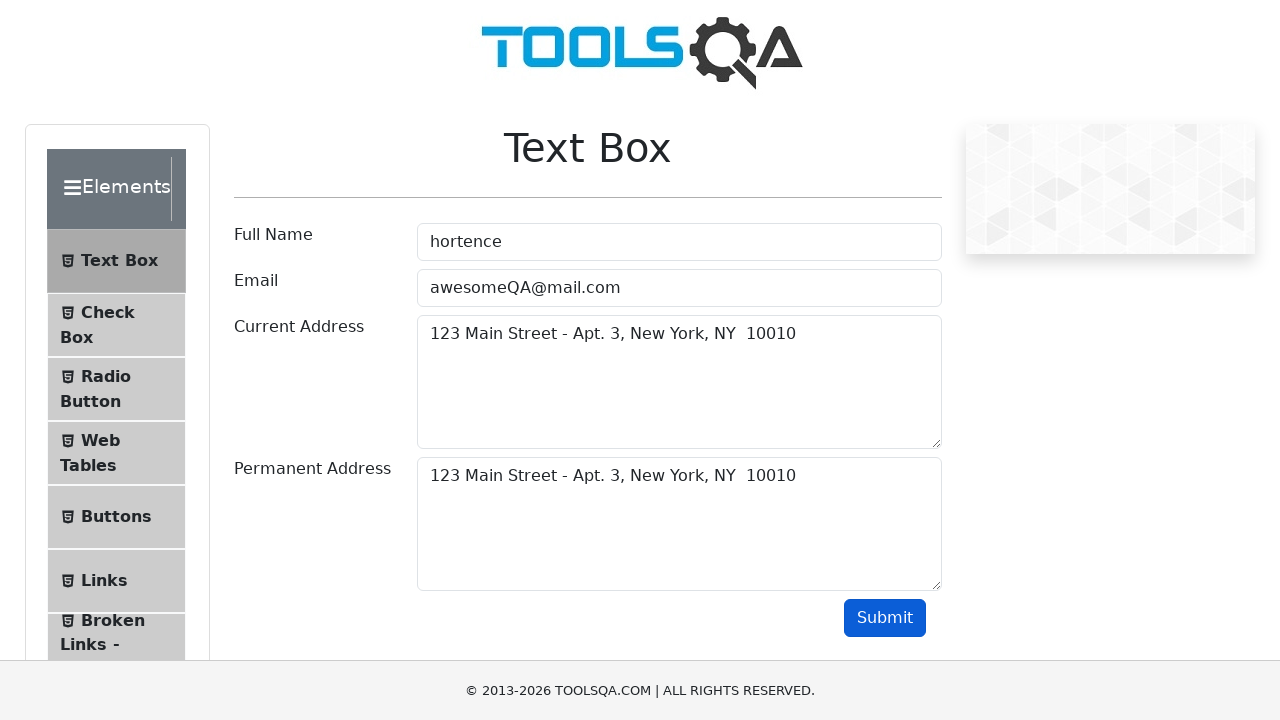